Tests dynamic loading with more than enough wait time (10 seconds) - clicks start button and verifies "Hello World!" text appears

Starting URL: https://automationfc.github.io/dynamic-loading/

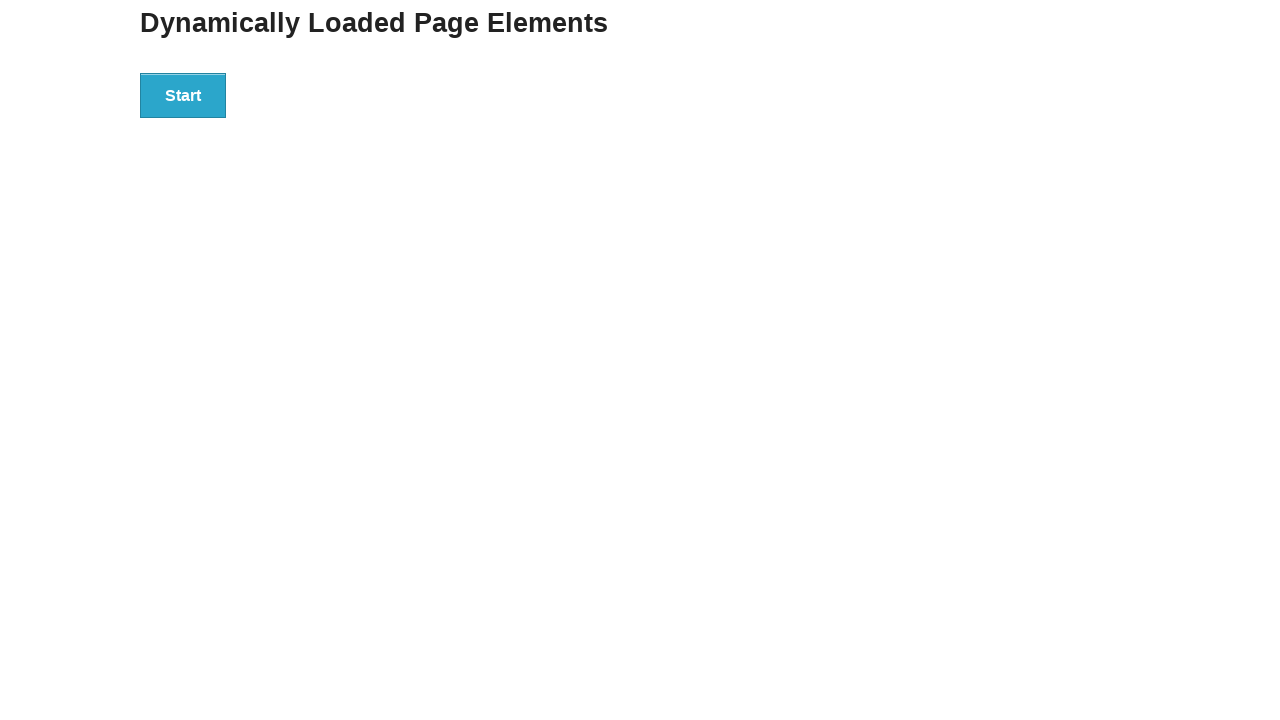

Clicked start button to trigger dynamic loading at (183, 95) on div#start>button
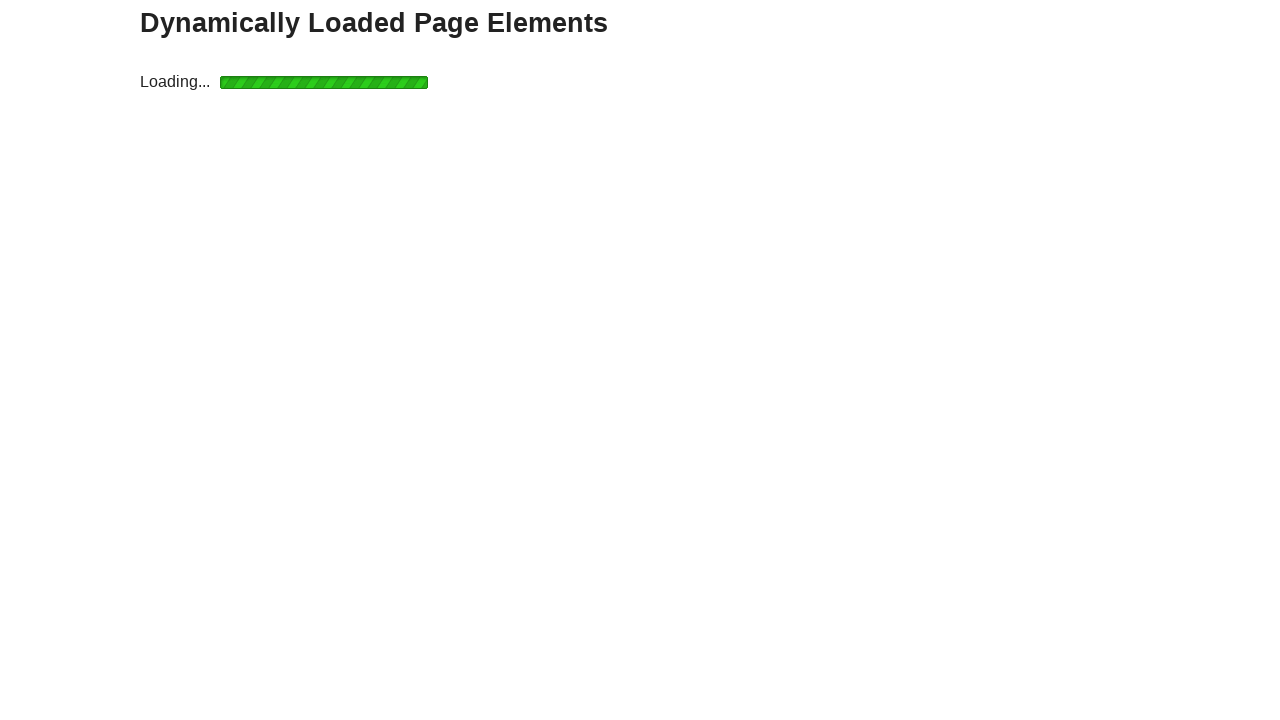

Waited for 'Hello World!' text to appear (10 second timeout)
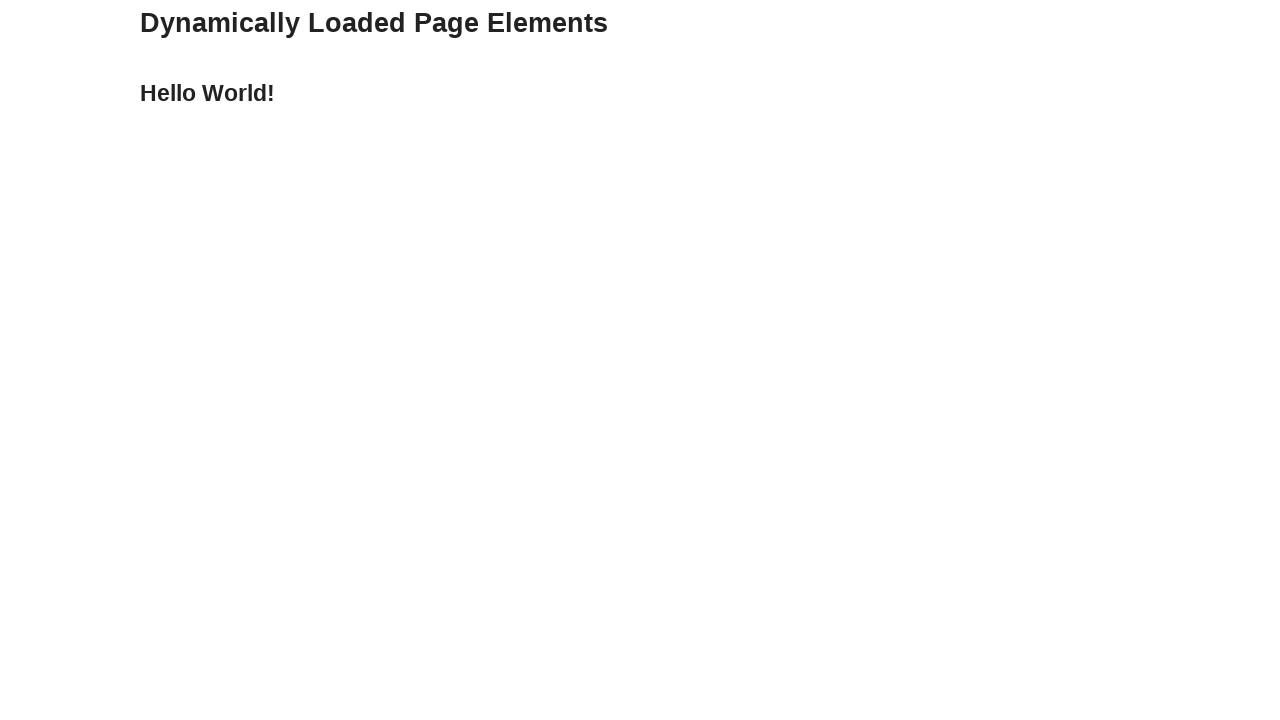

Retrieved text content from finish element
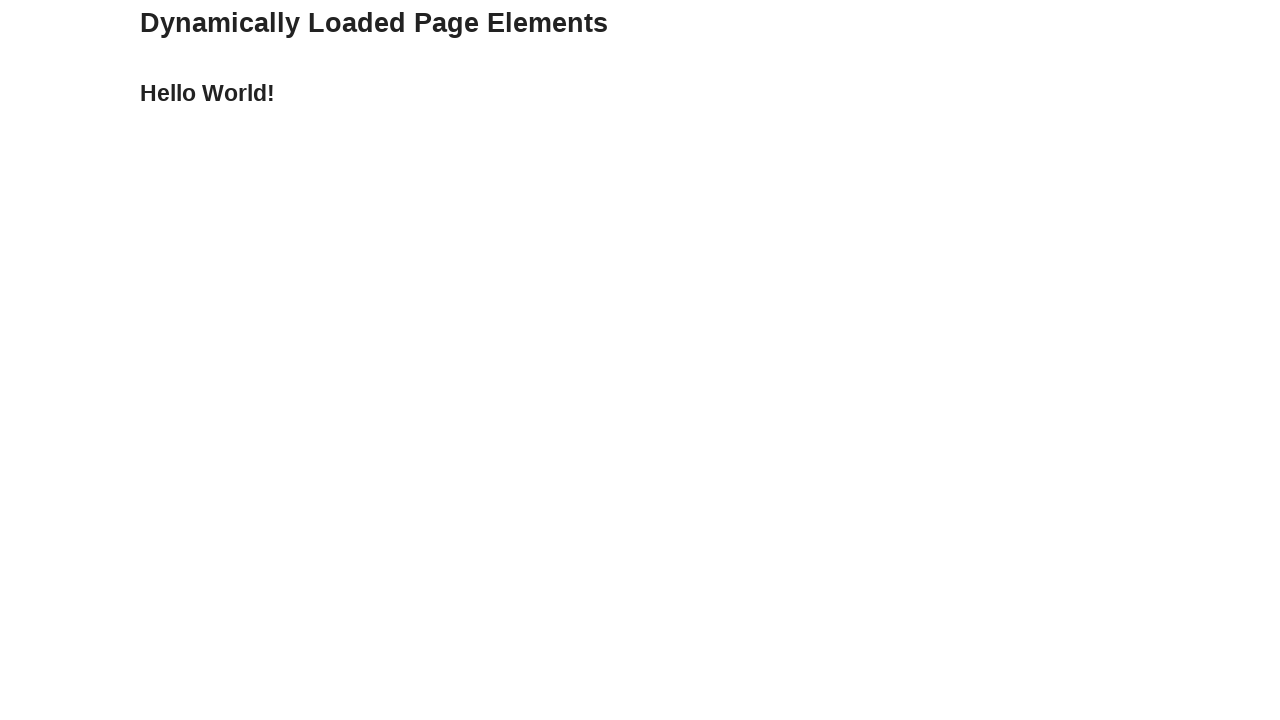

Verified that text equals 'Hello World!'
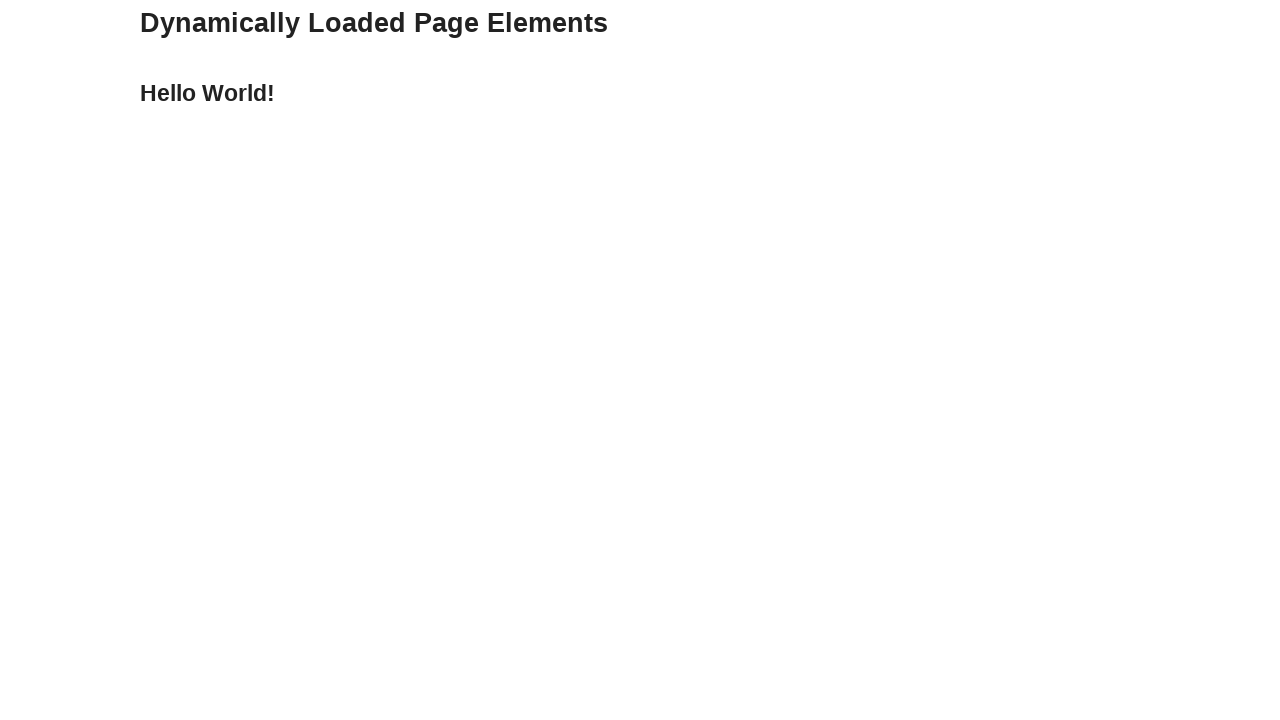

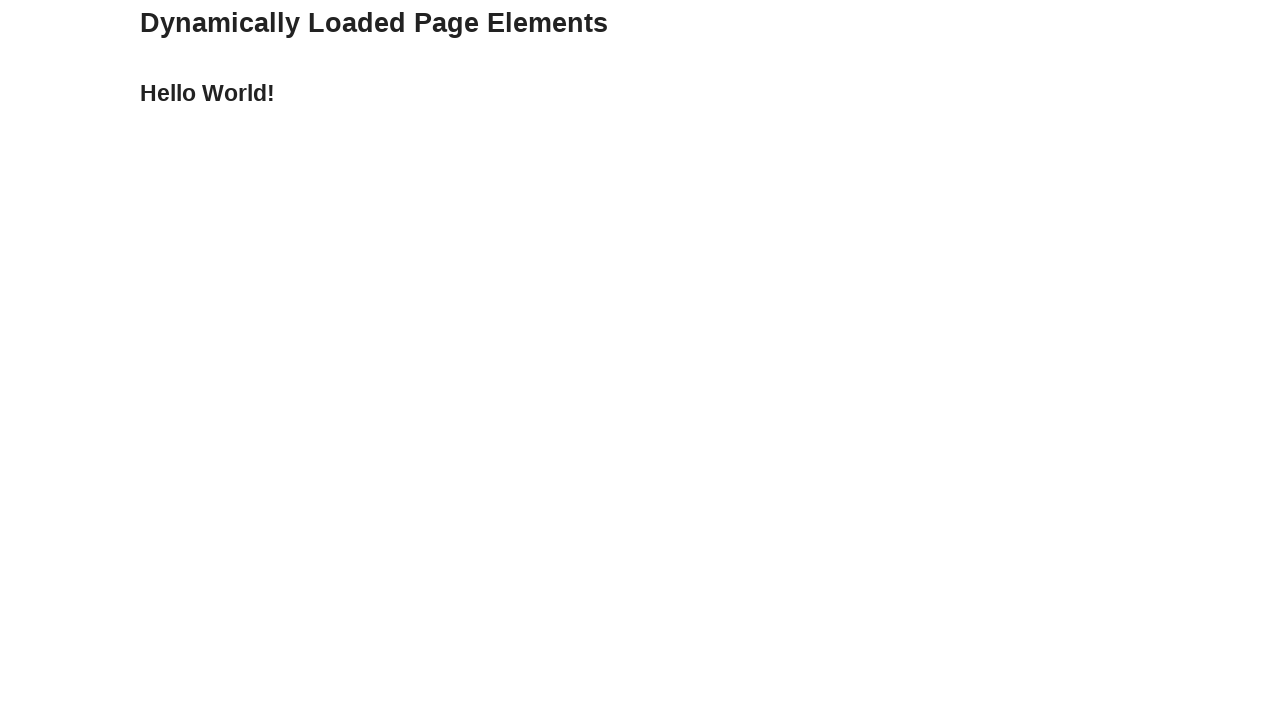